Tests mouse hover functionality by scrolling to a button, hovering over it to reveal a dropdown menu, and clicking on the Top option

Starting URL: https://rahulshettyacademy.com/AutomationPractice/

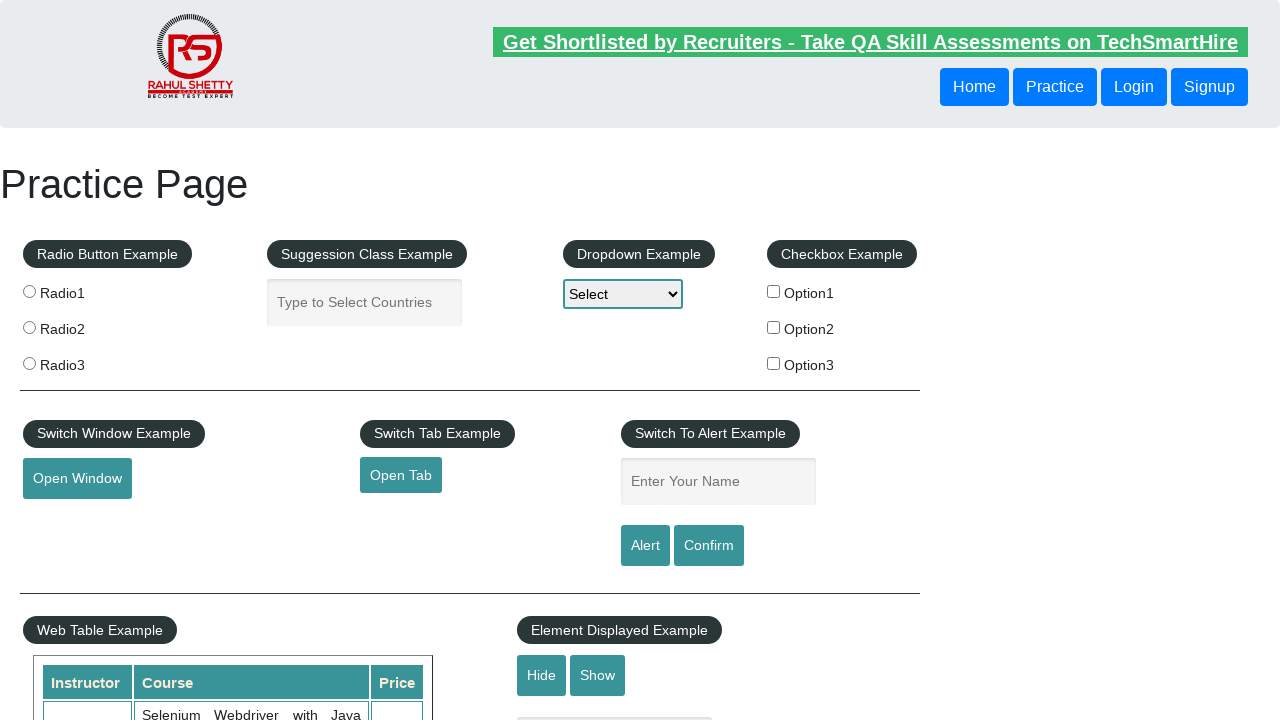

Scrolled down 1200px to locate the mouse hover button
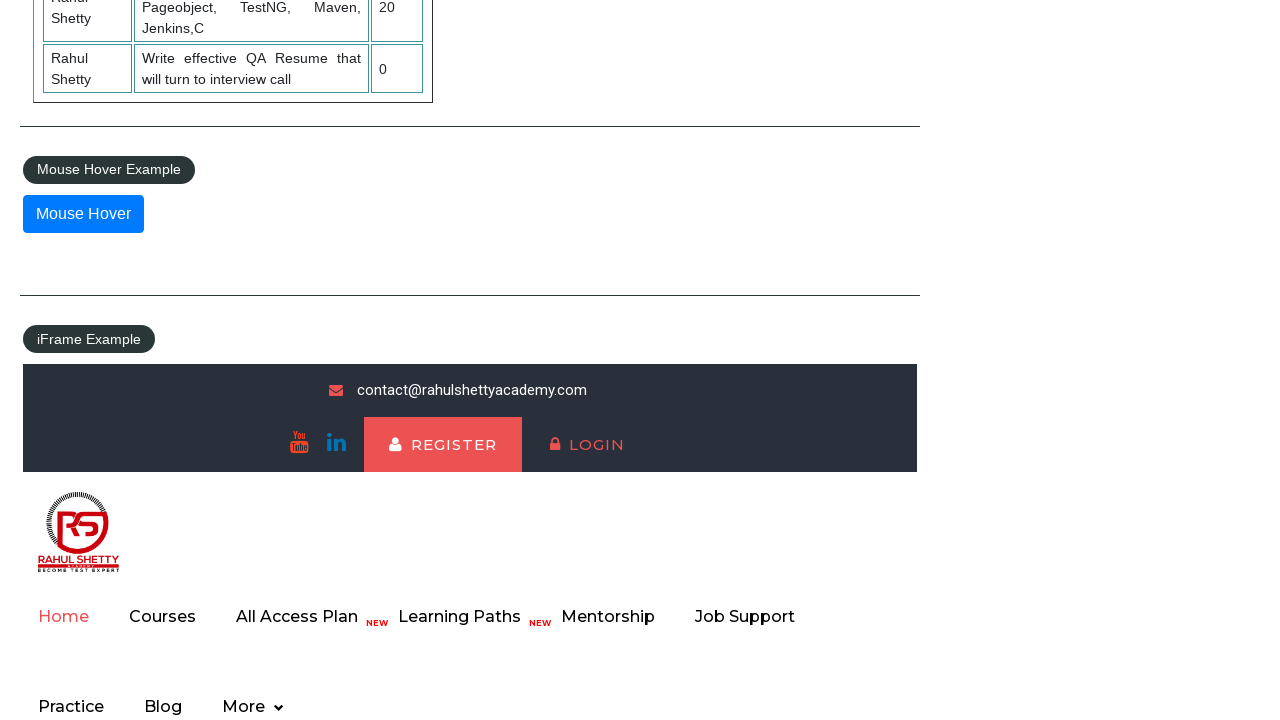

Hovered over the mouse hover button to reveal dropdown menu at (83, 214) on #mousehover
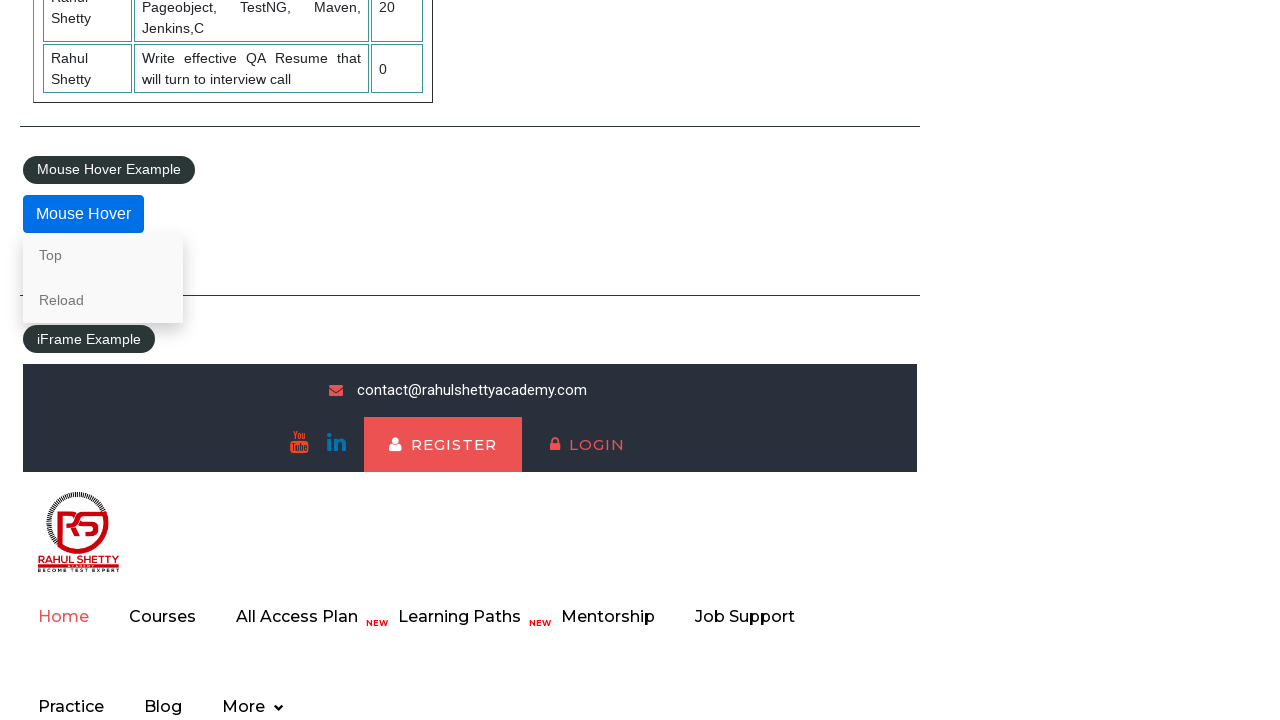

Waited for dropdown menu to become visible
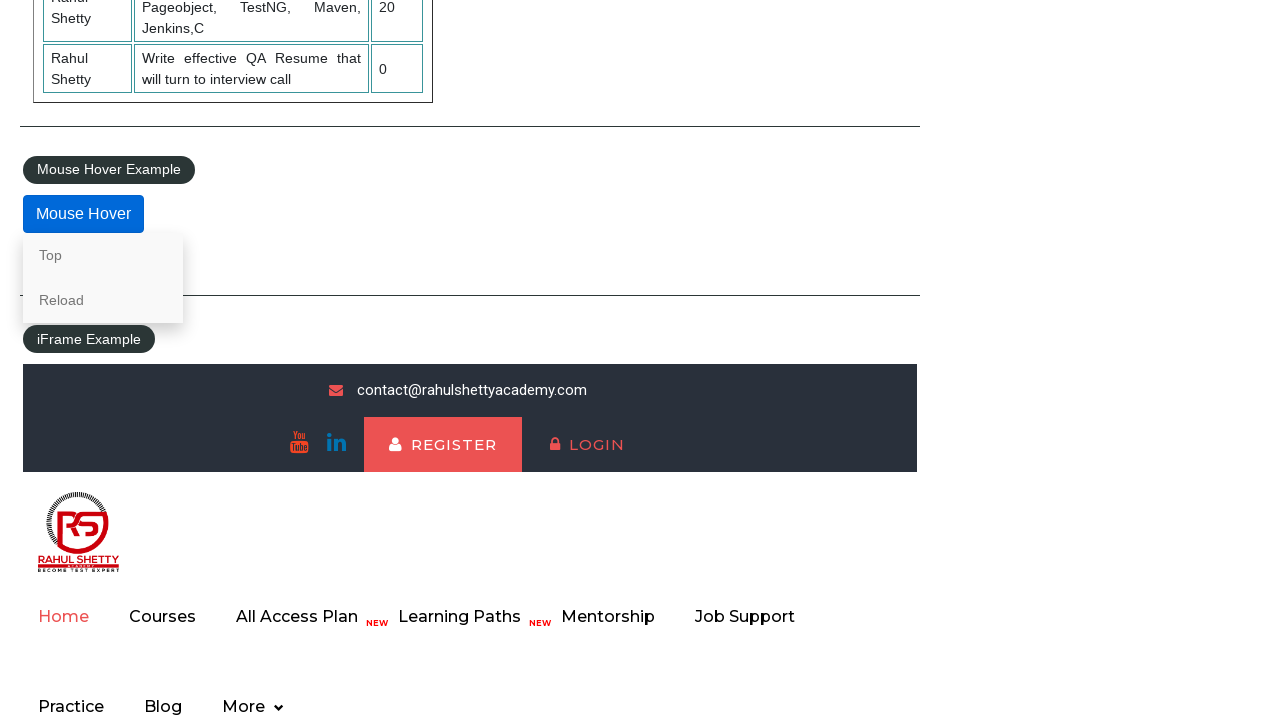

Clicked on the 'Top' option from the dropdown menu at (103, 255) on a:has-text('Top')
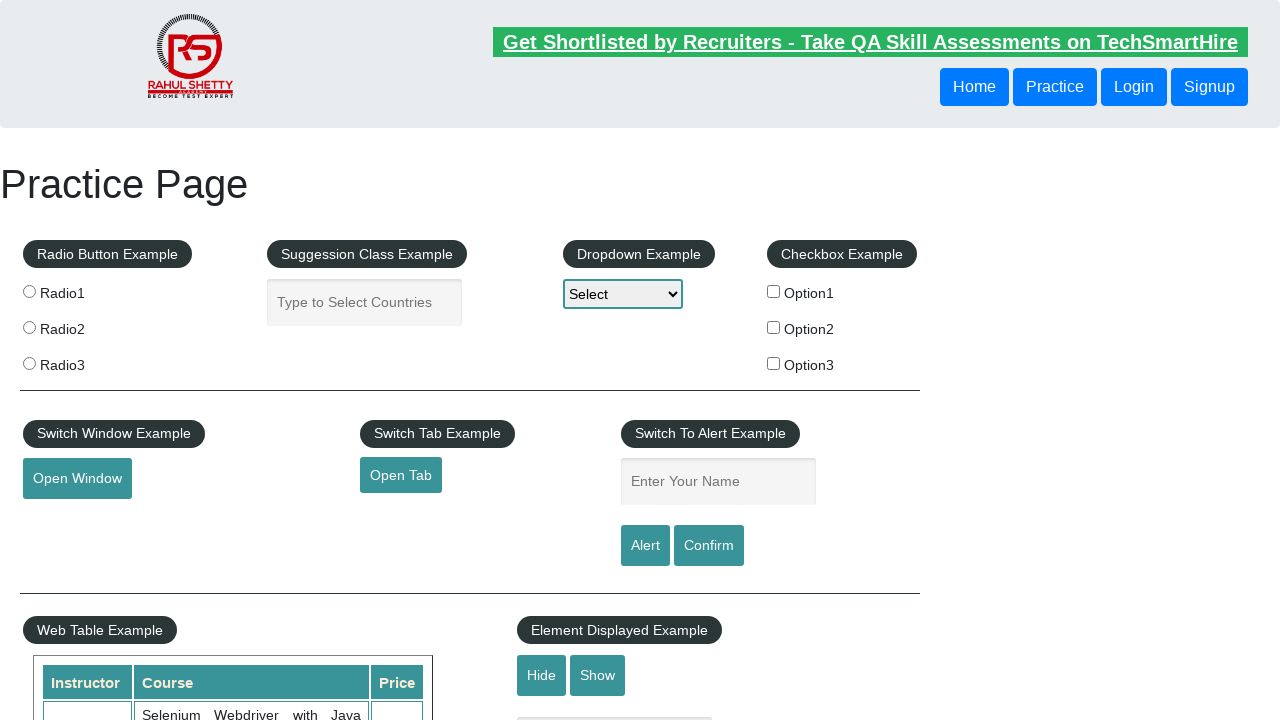

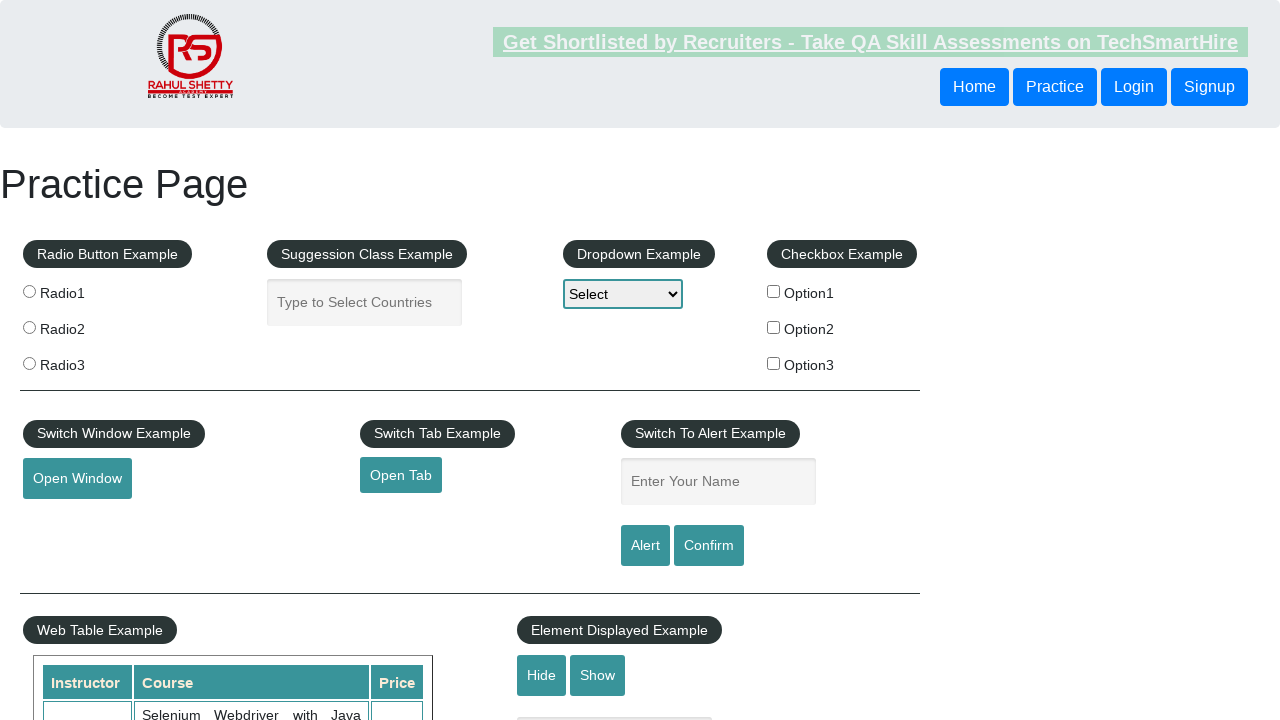